Tests right-click context menu functionality by right-clicking an element, hovering over menu items, and selecting quit option

Starting URL: http://swisnl.github.io/jQuery-contextMenu/demo.html

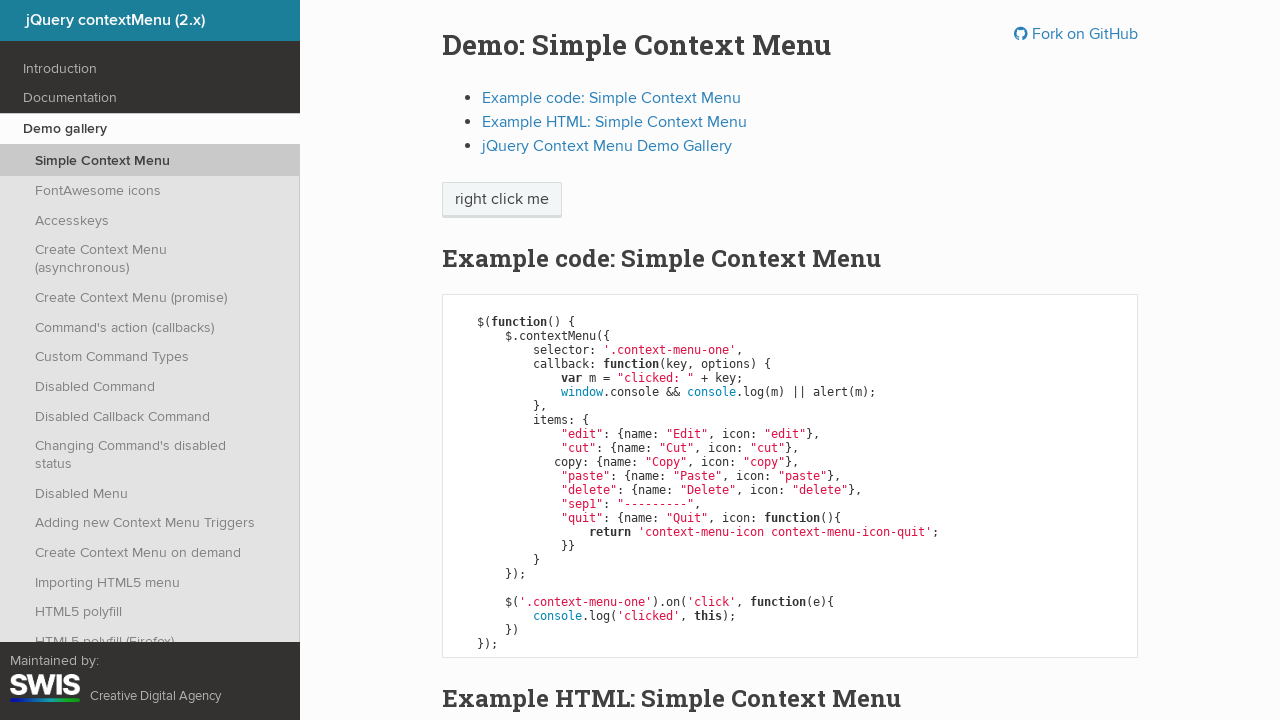

Right-clicked on 'right click me' element to open context menu at (502, 200) on //span[text()='right click me']
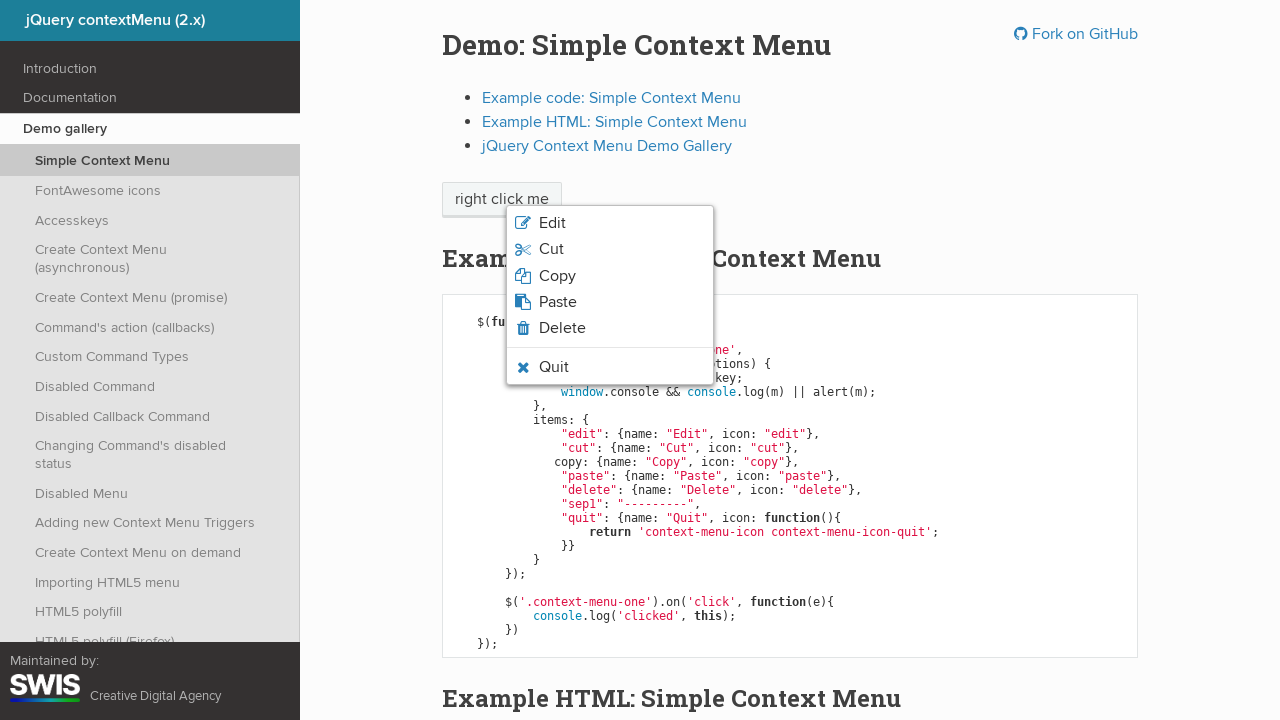

Context menu appeared with quit option visible
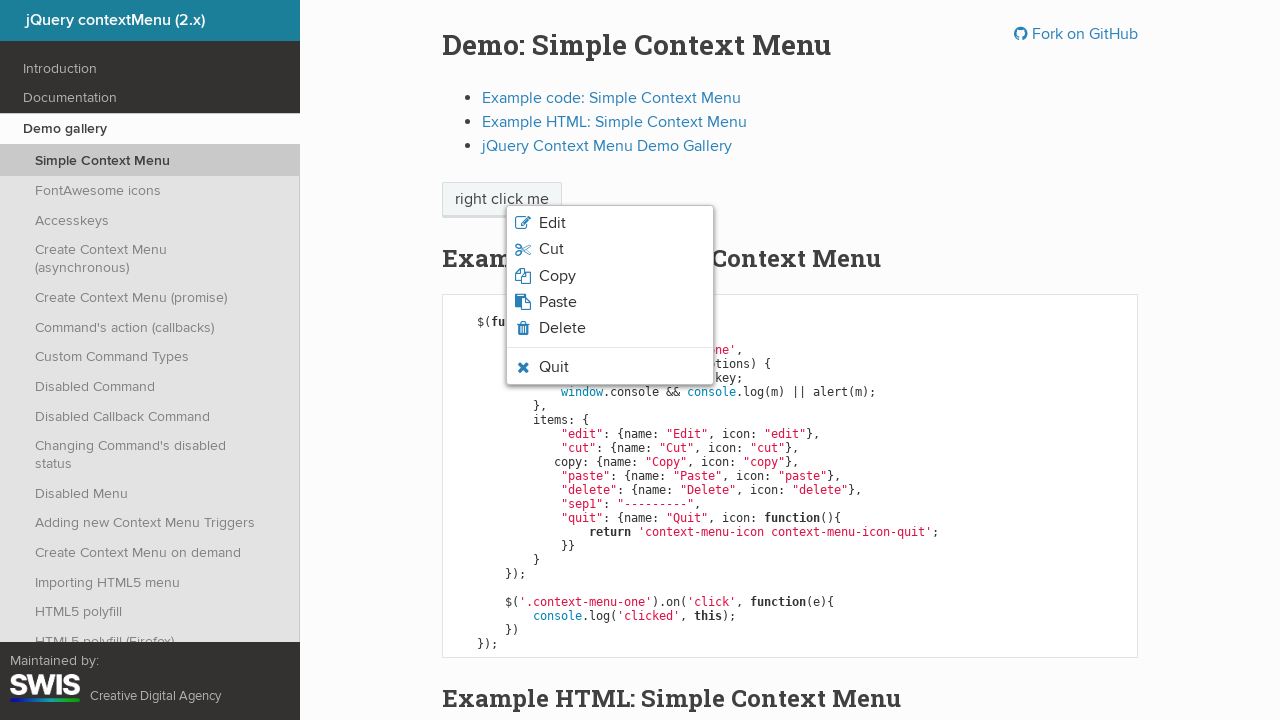

Hovered over Quit menu item at (610, 367) on li.context-menu-icon-quit
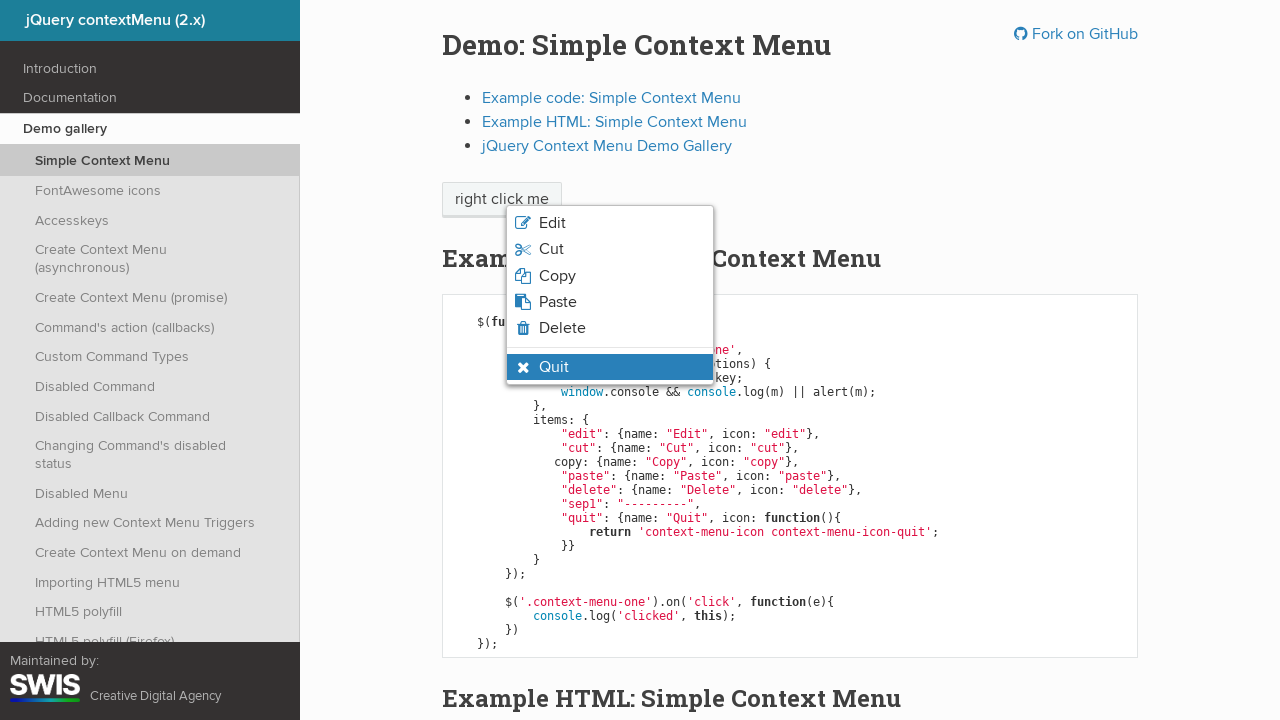

Clicked on Quit option from context menu at (610, 367) on li.context-menu-icon-quit
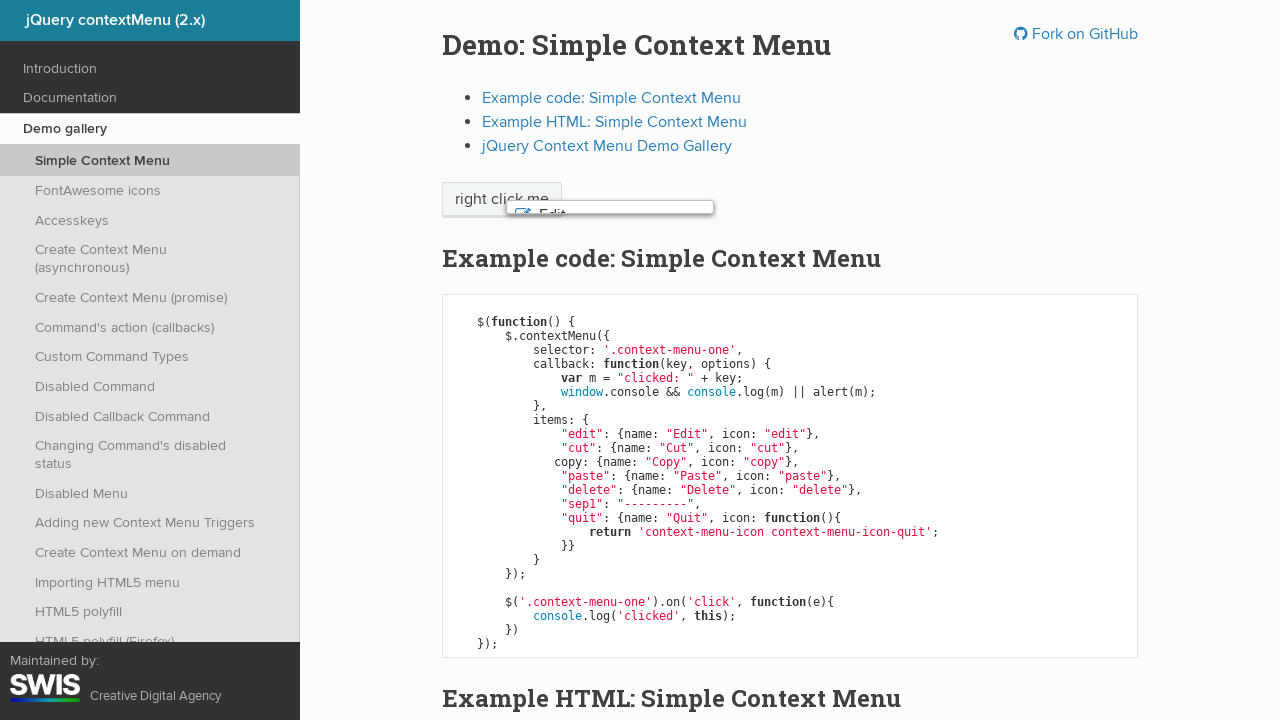

Set up handler to accept alert dialog
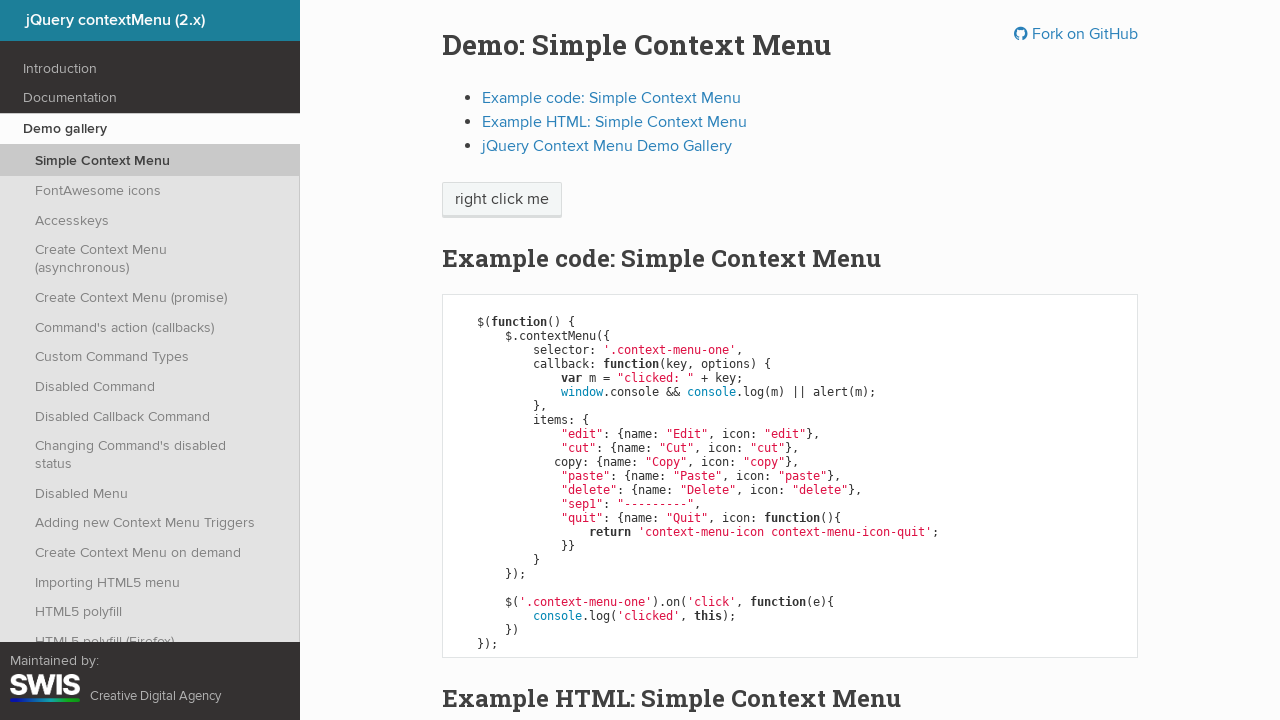

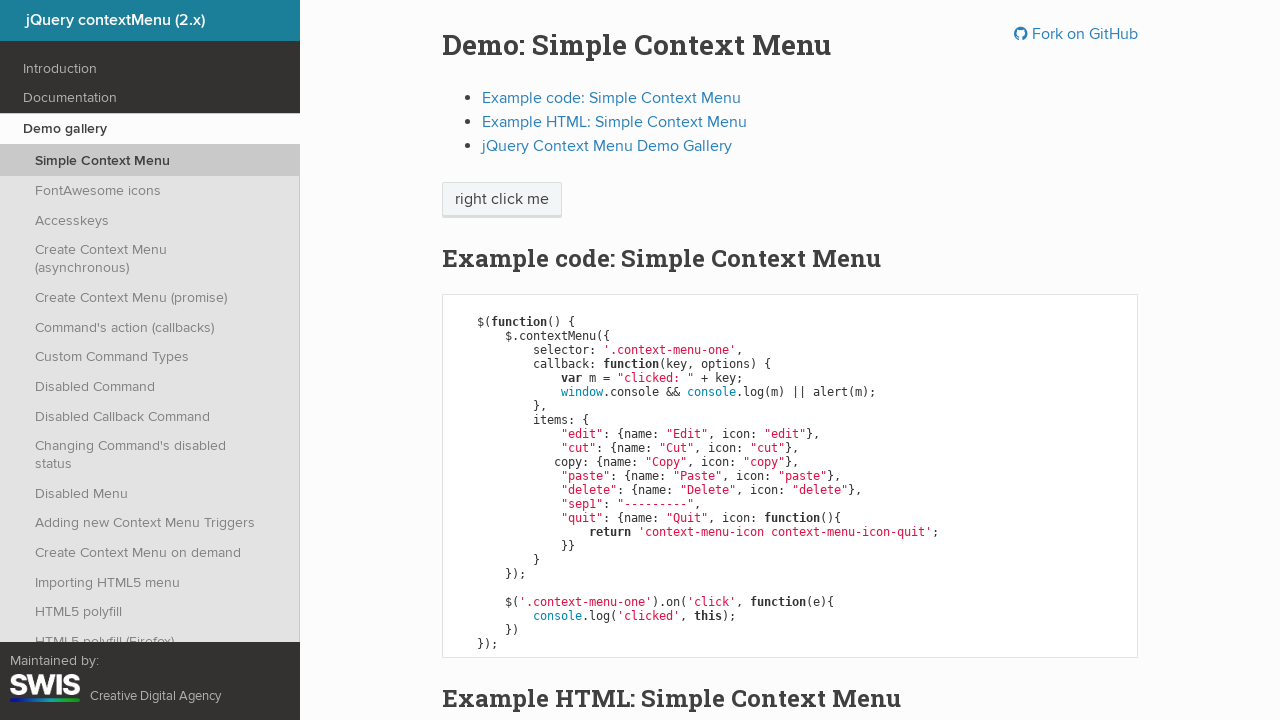